Tests new window handling by opening a new window, switching between windows, and closing the new window

Starting URL: https://rahulshettyacademy.com/AutomationPractice/

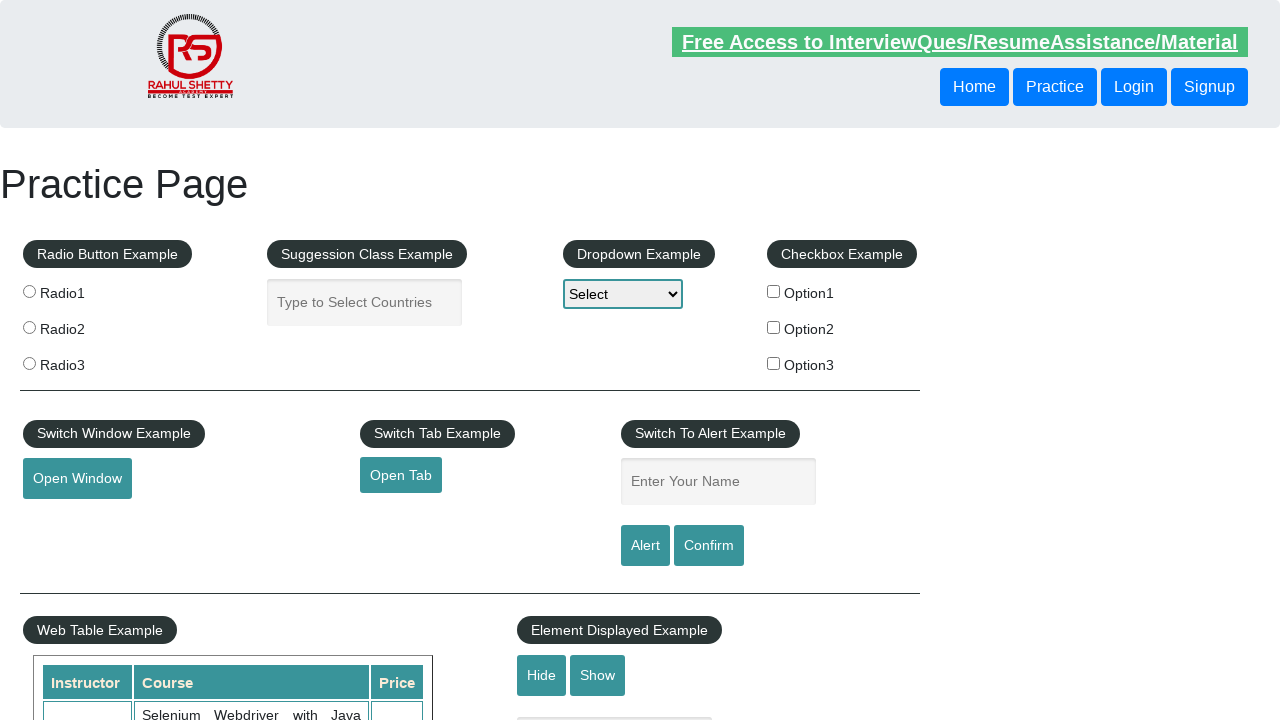

Clicked button to open new window at (77, 479) on #openwindow
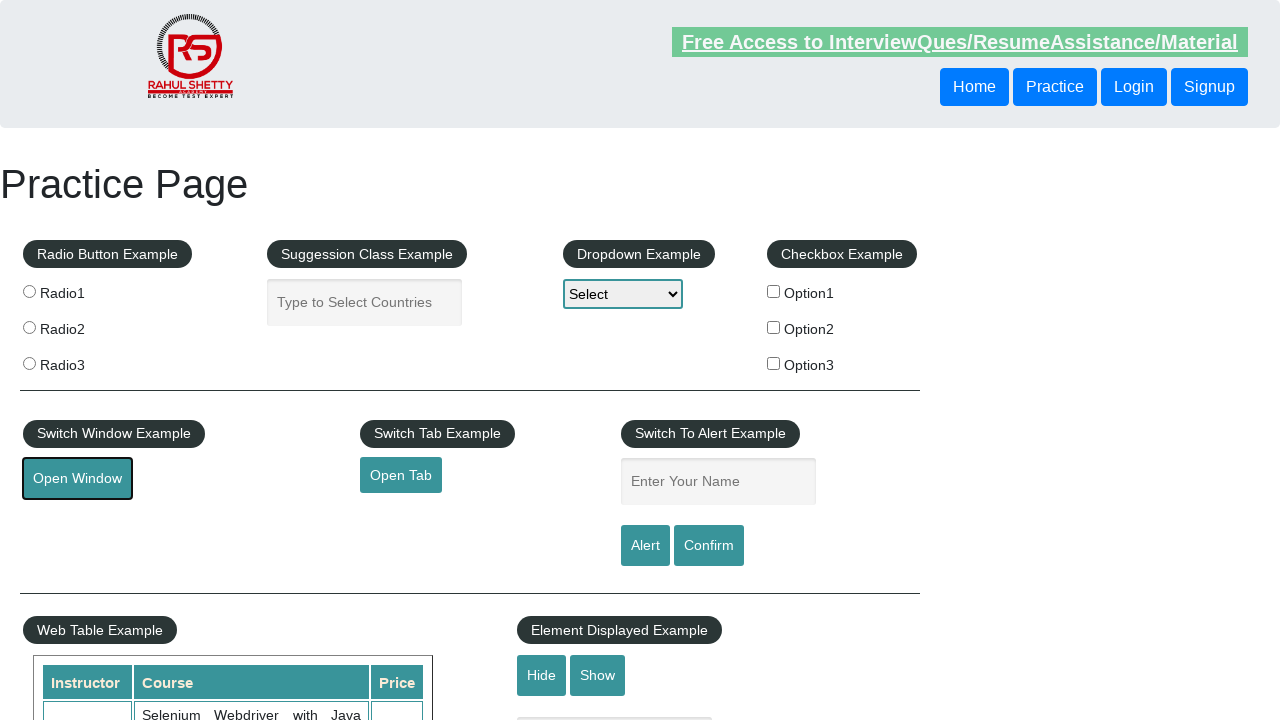

New window opened and captured
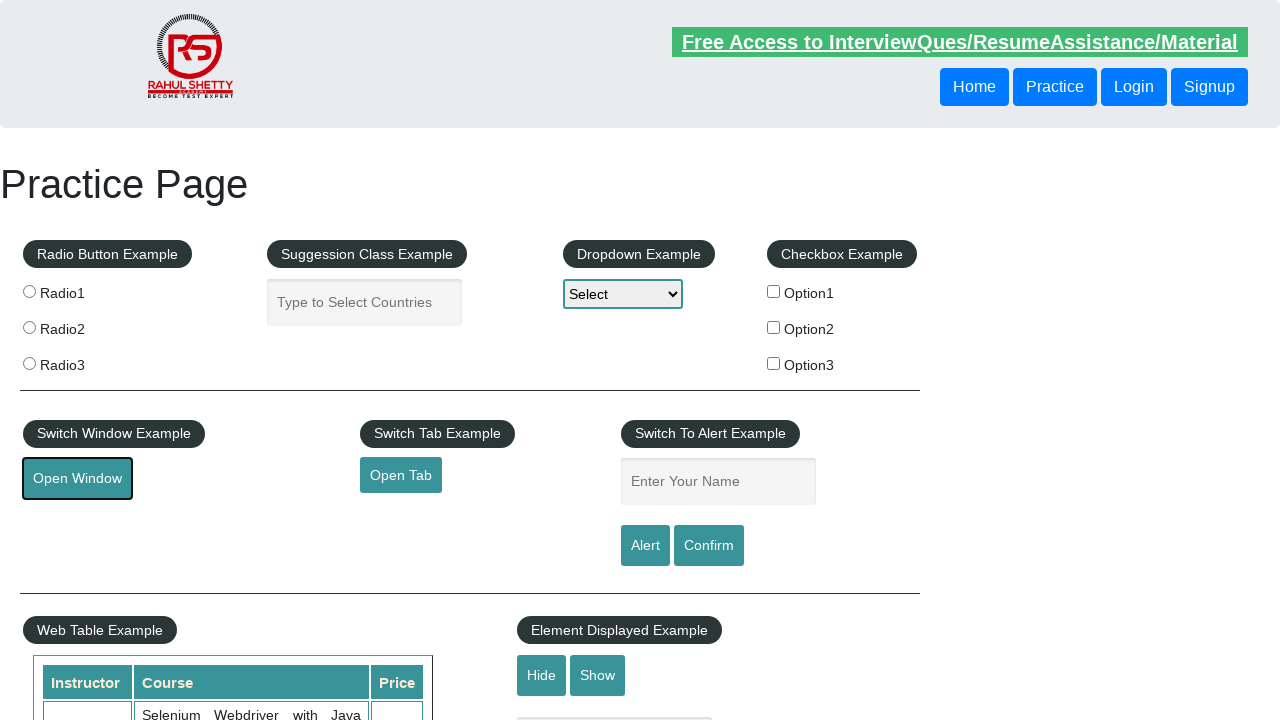

New window page loaded completely
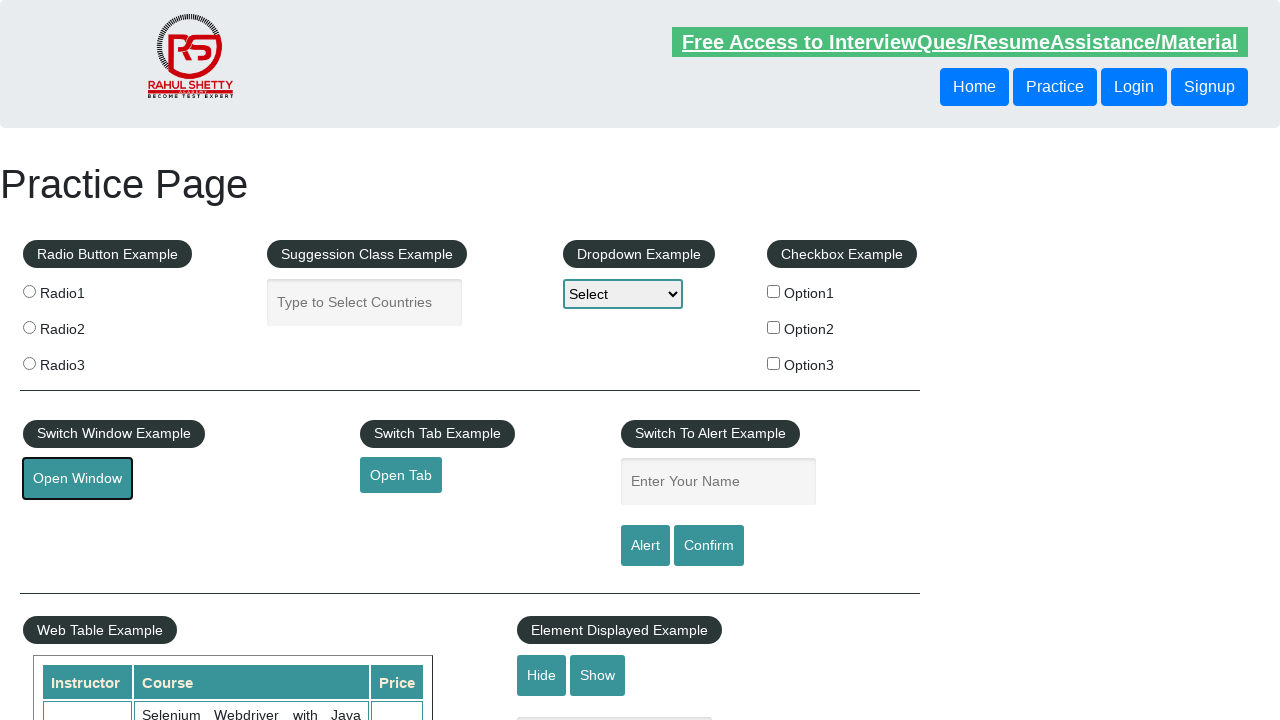

Closed the new window
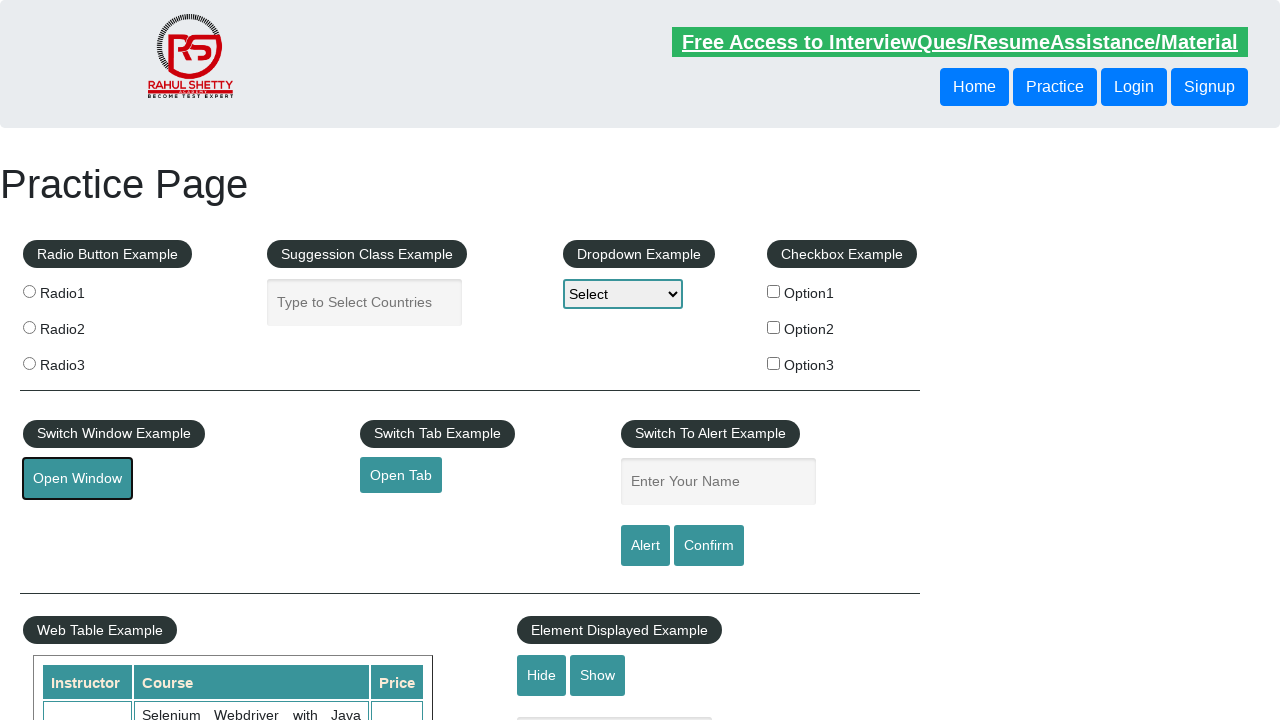

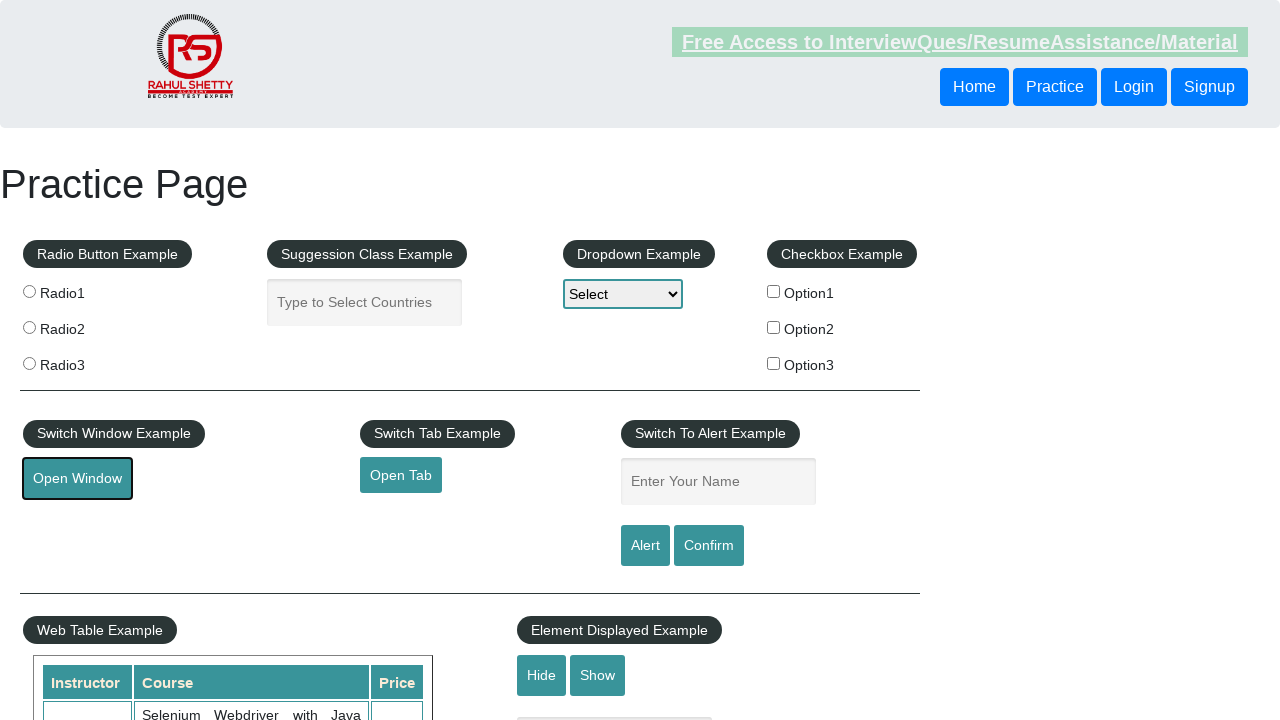